Navigates to the Automation Practice page and verifies that footer links are present and visible on the page.

Starting URL: https://rahulshettyacademy.com/AutomationPractice/

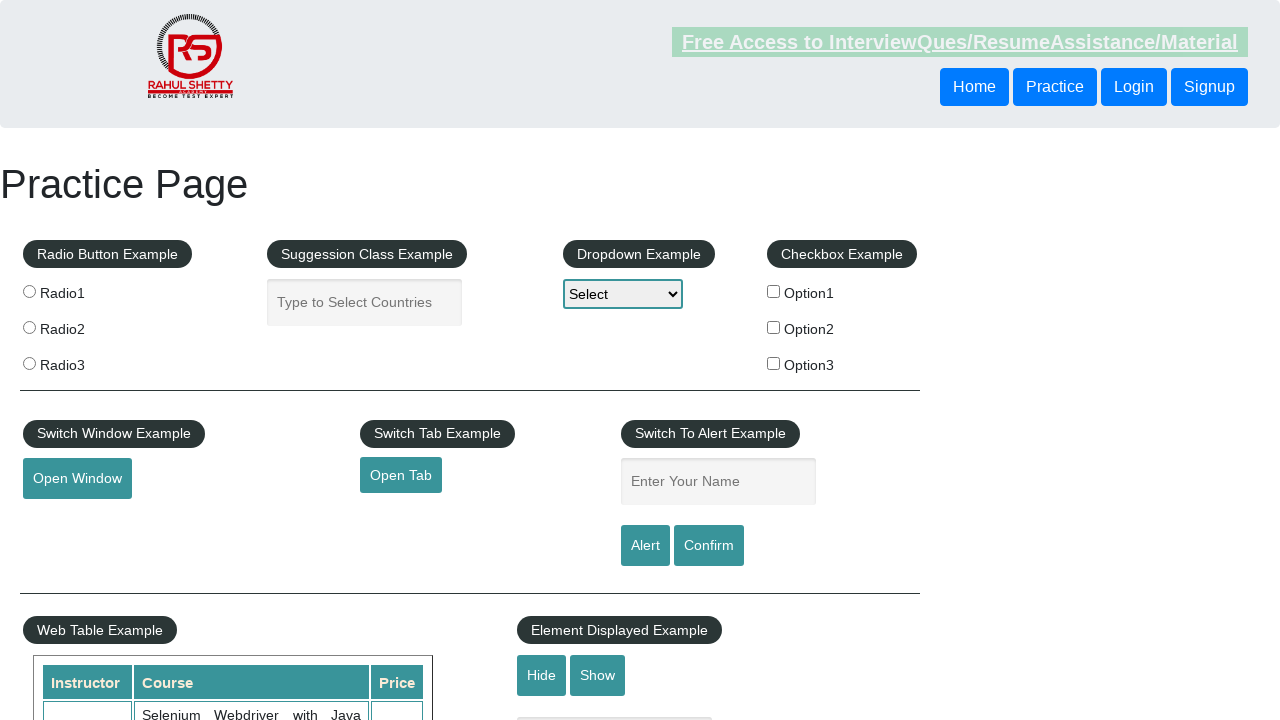

Navigated to Automation Practice page
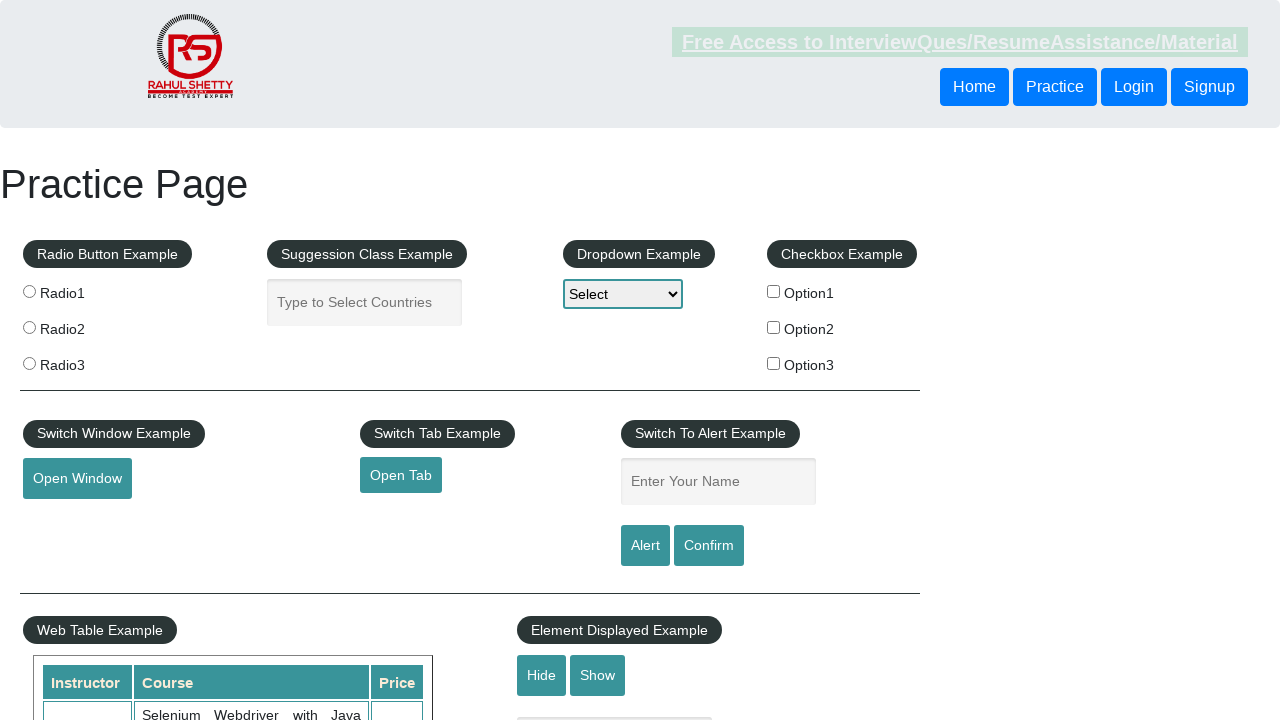

Footer links selector loaded and became visible
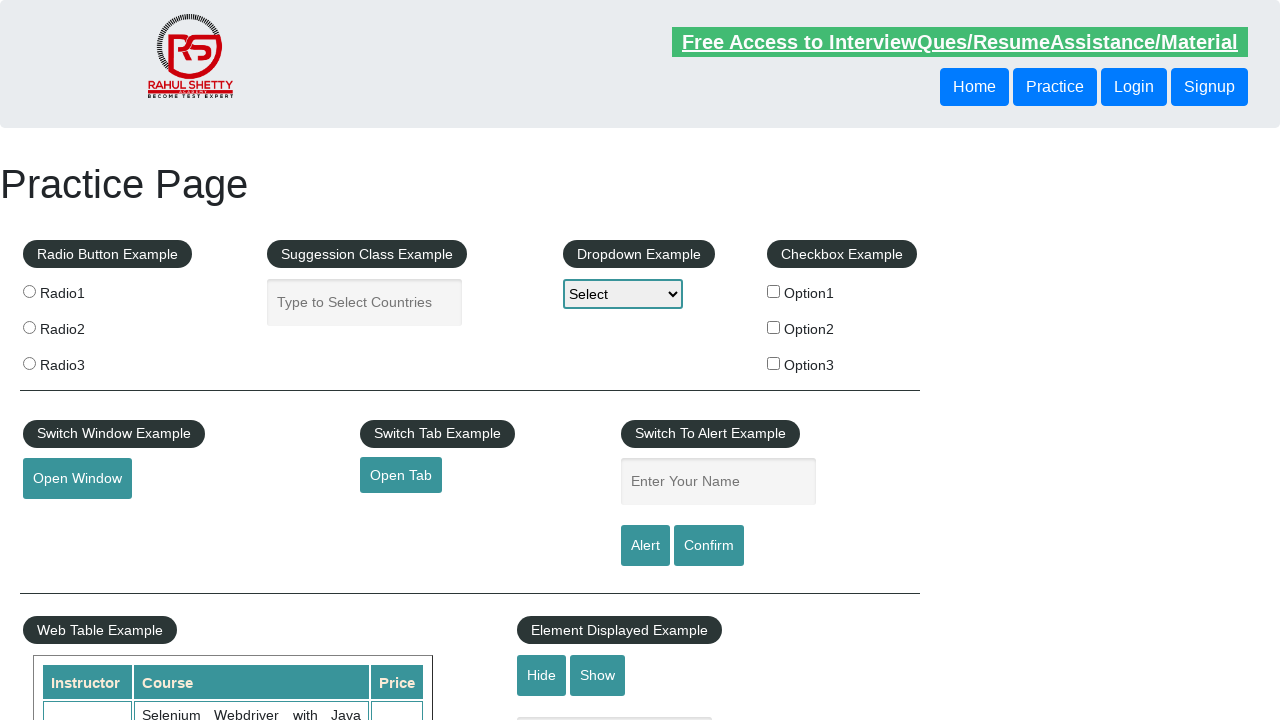

Located footer links using CSS selector 'li.gf-li a'
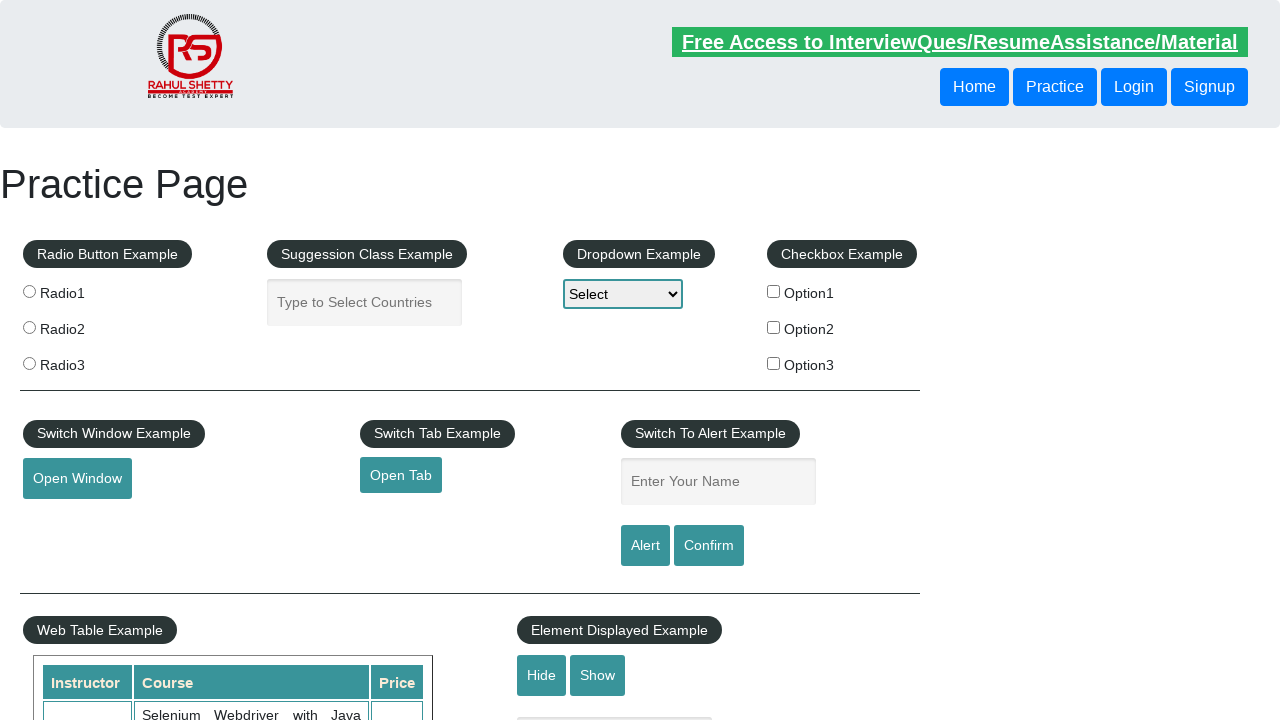

Verified that 20 footer links are present on the page
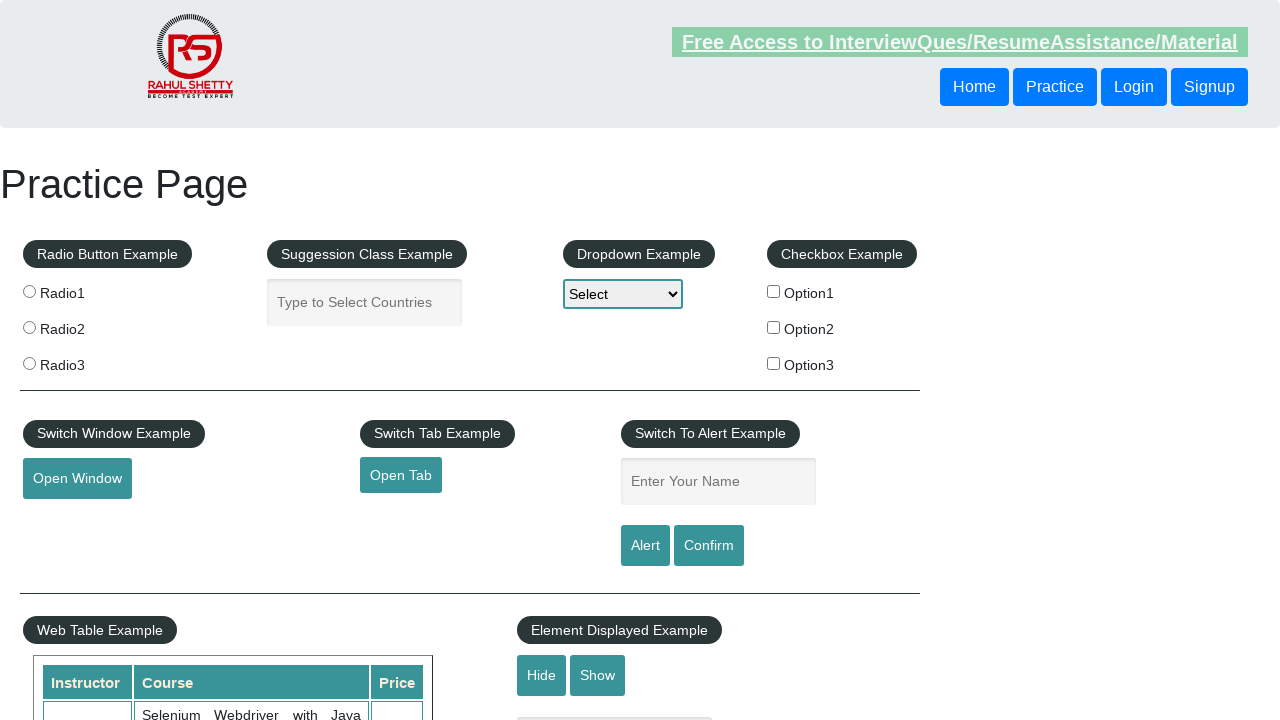

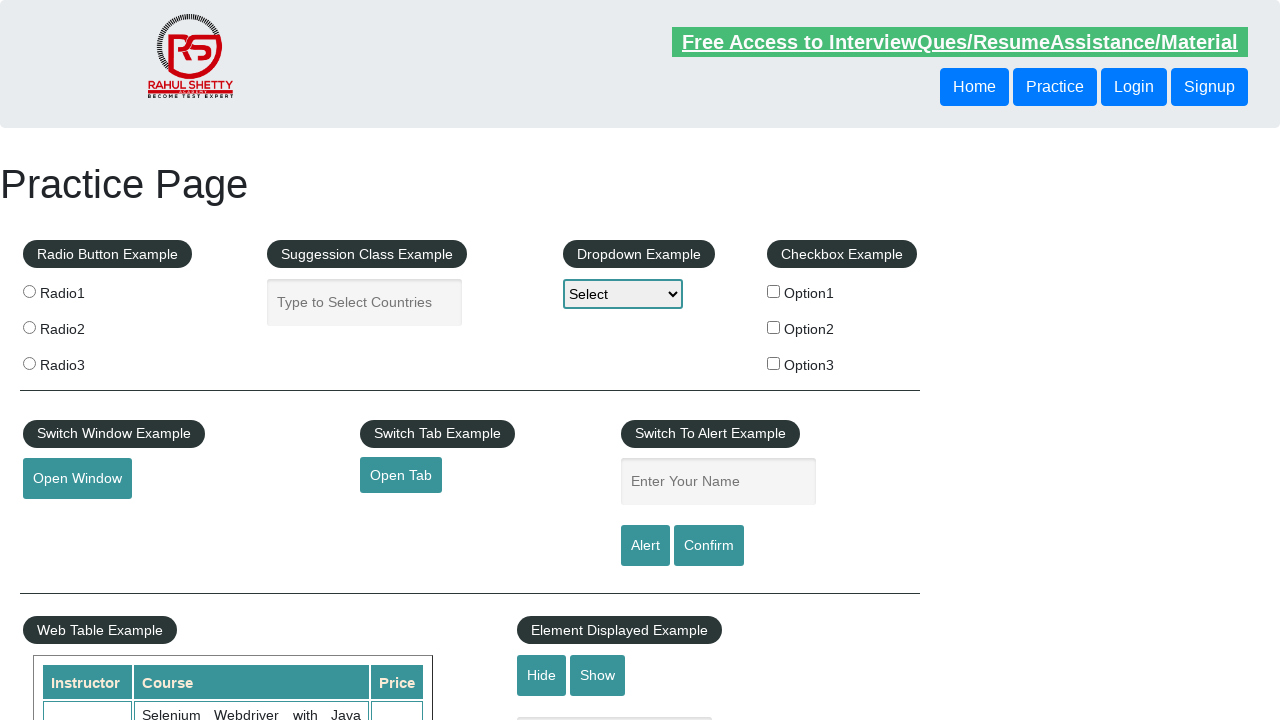